Opens the IntelWS website and verifies that a navigation element is present in the header

Starting URL: https://www.intelws.com/

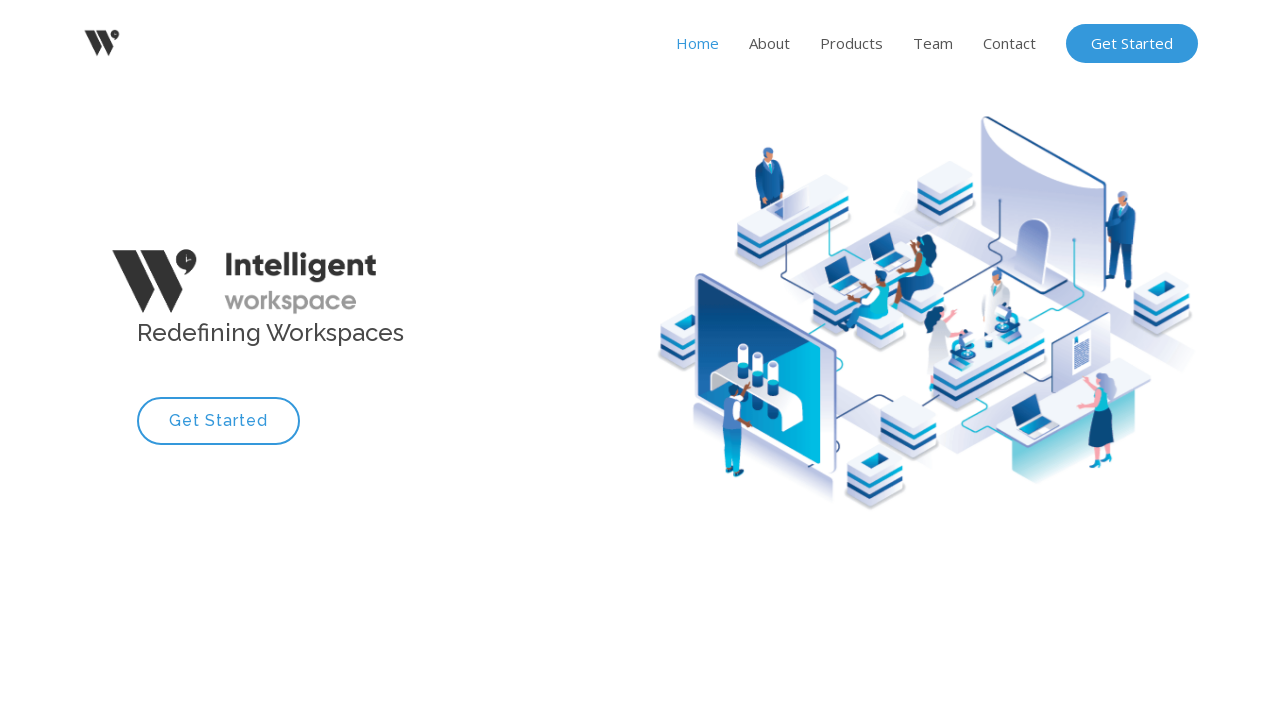

Waited for first navigation link in header to be present
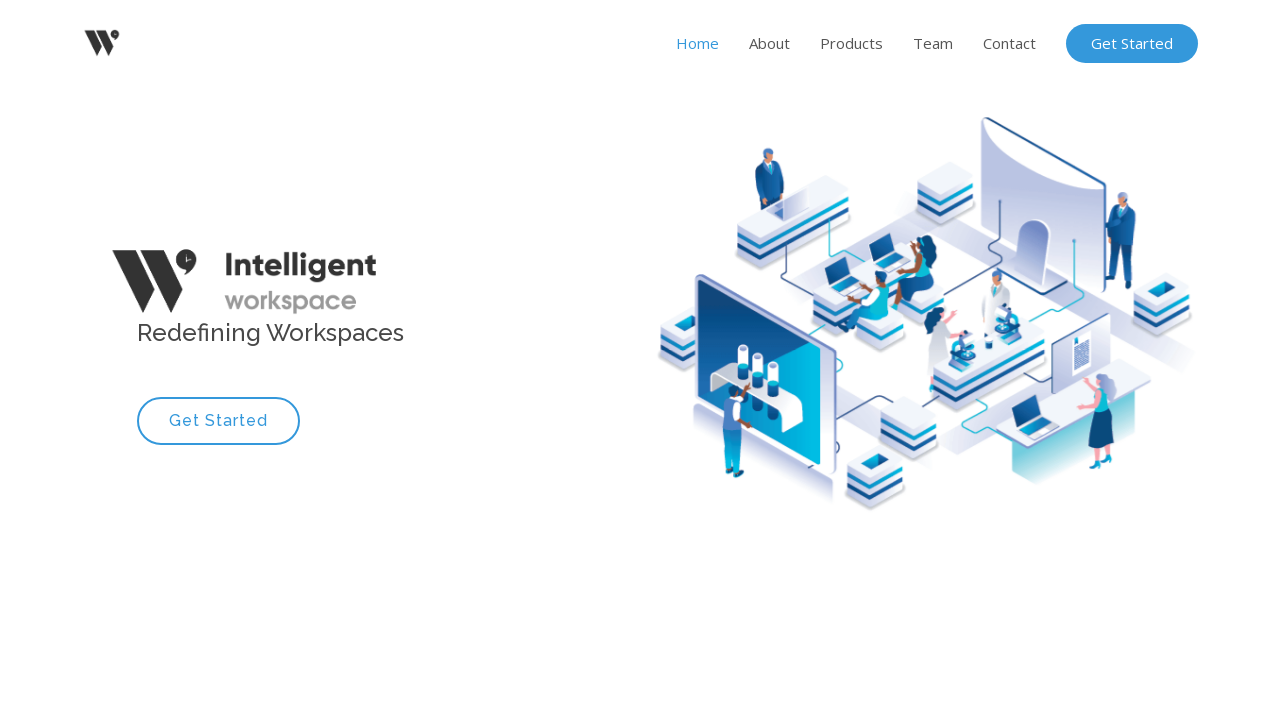

Located first navigation link element in header
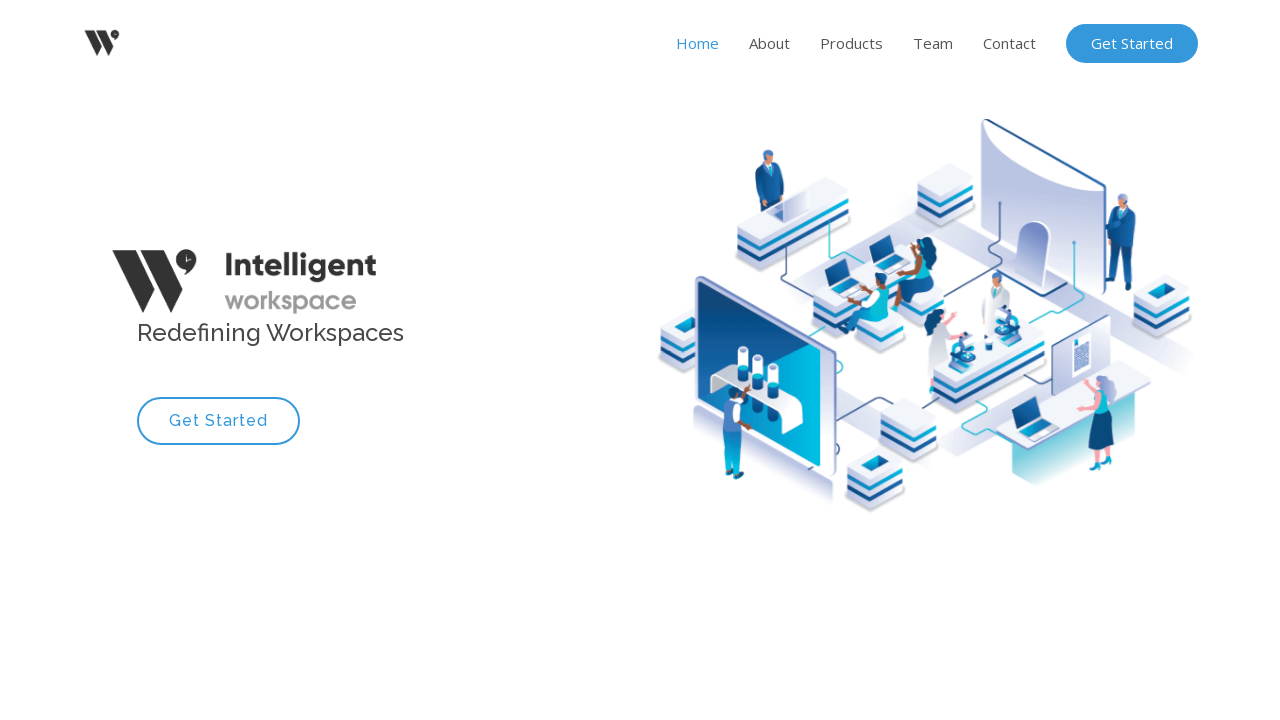

Verified first navigation link is visible
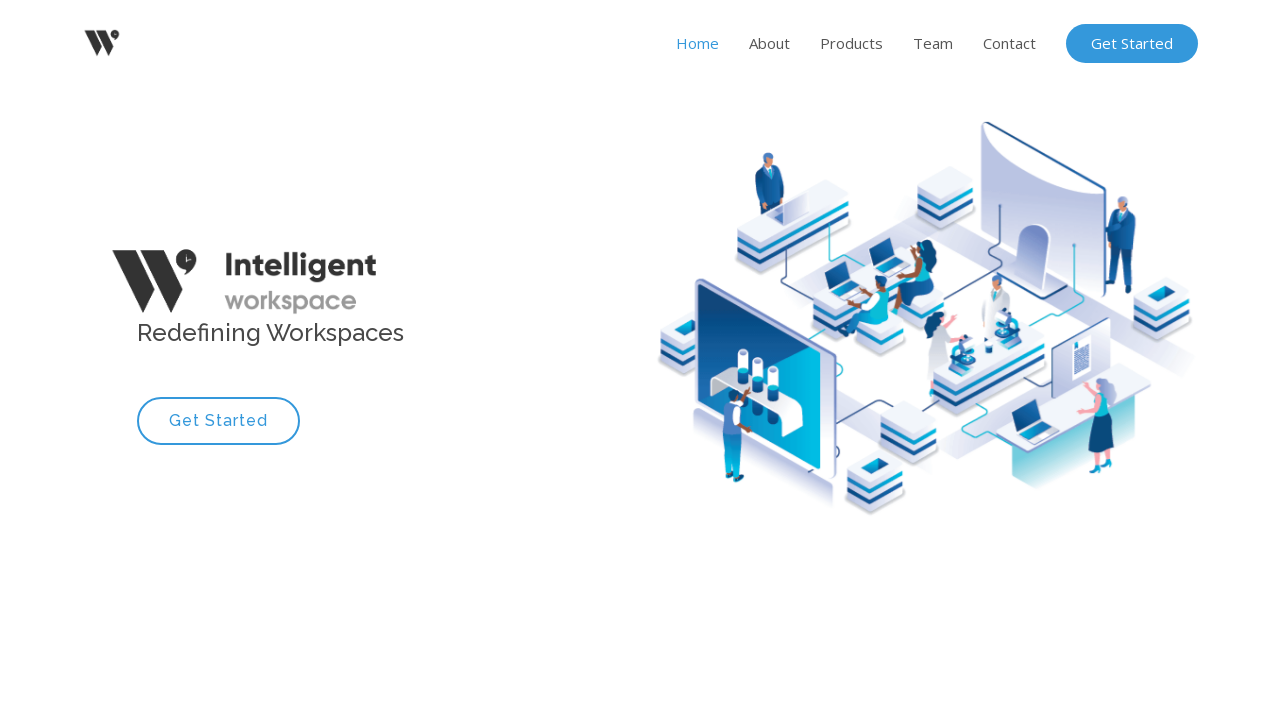

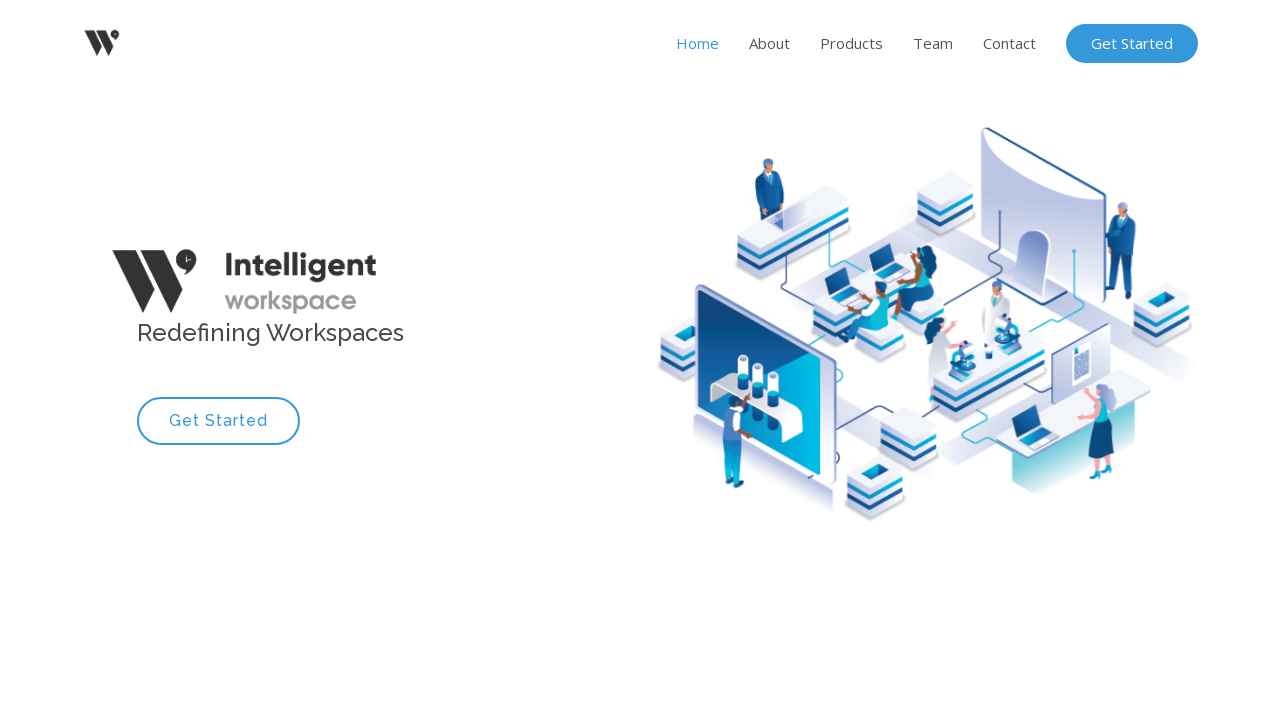